Tests dynamic controls page by clicking Remove button, waiting for "It's gone!" message with explicit wait, then clicking Add button and verifying "It's back" message appears.

Starting URL: https://the-internet.herokuapp.com/dynamic_controls

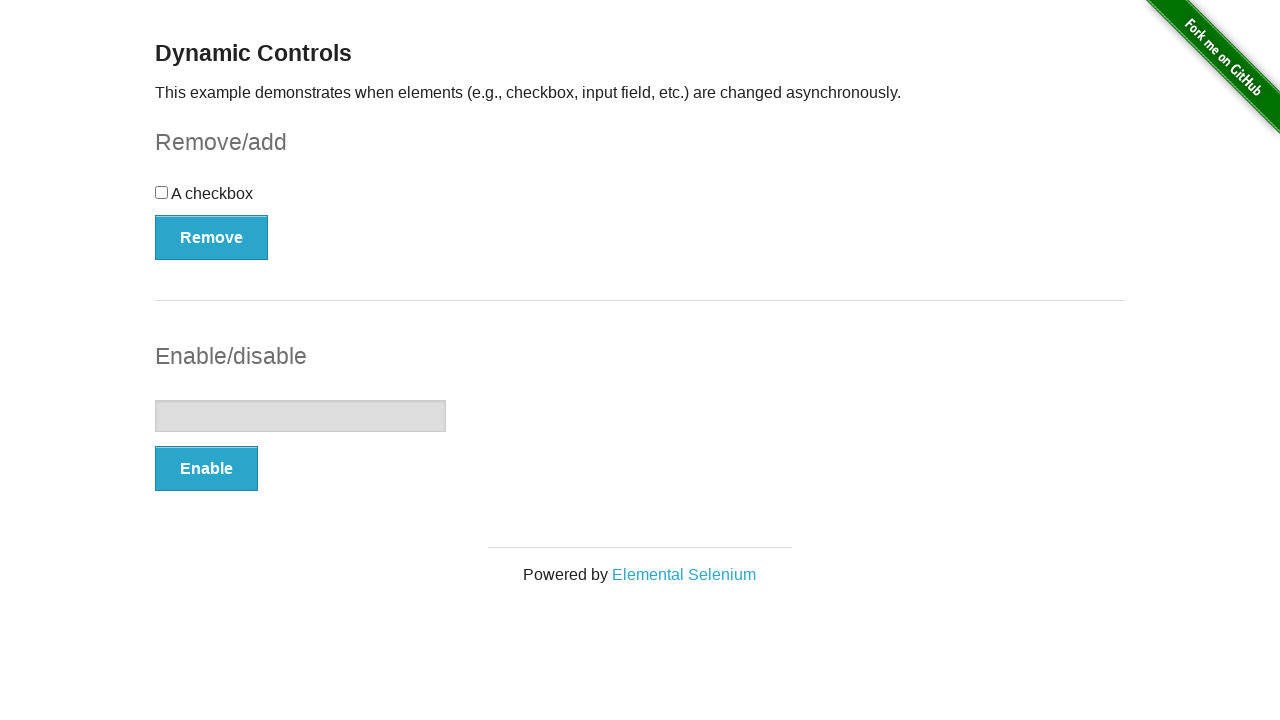

Navigated to dynamic controls page
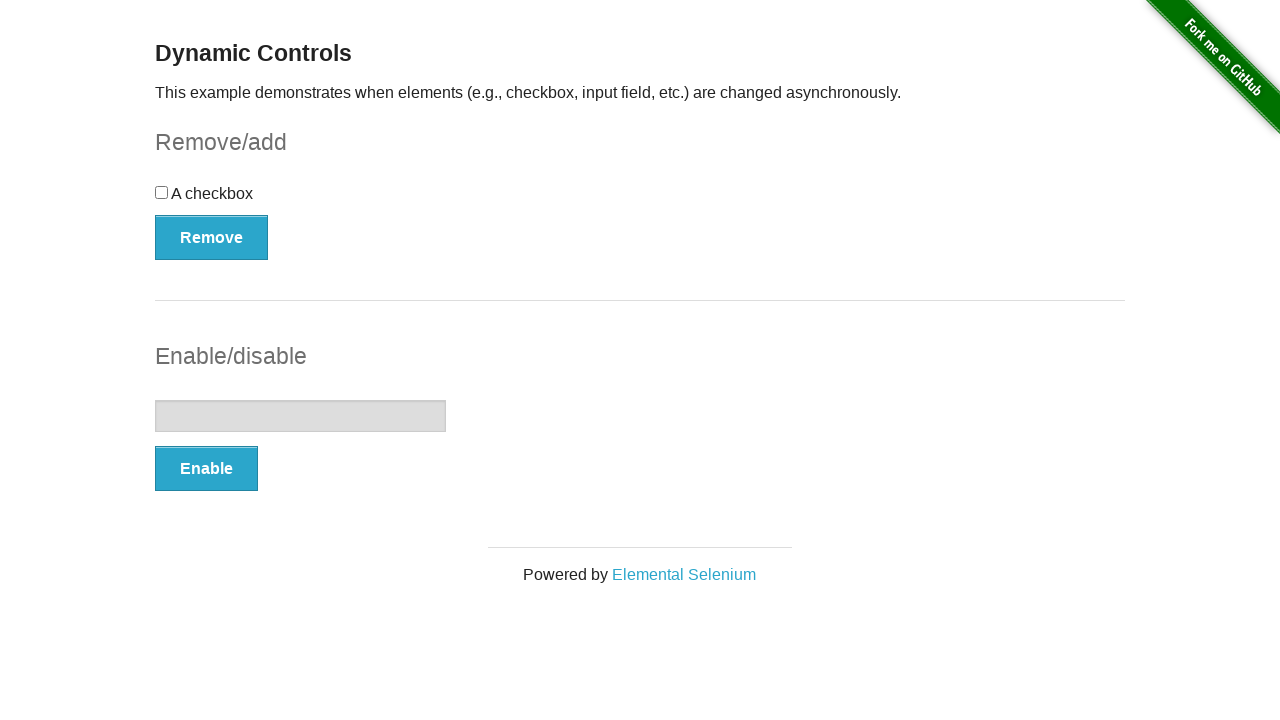

Clicked Remove button at (212, 237) on xpath=//button[.='Remove']
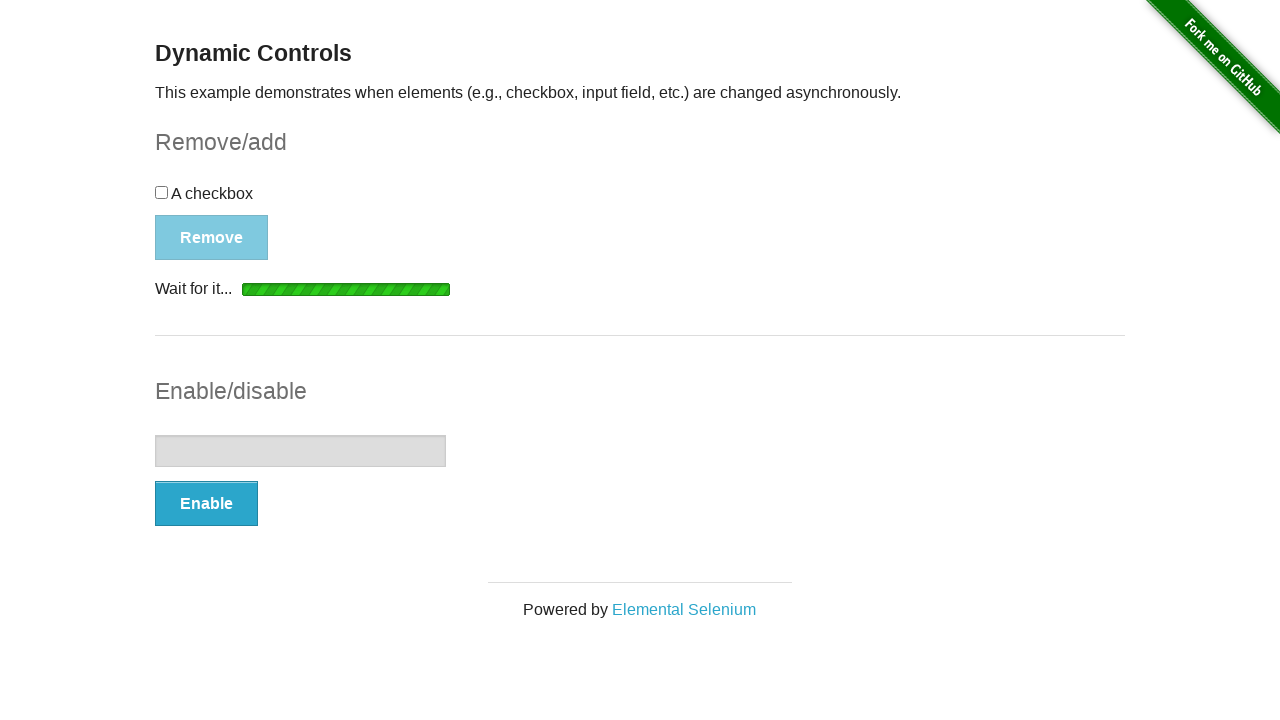

Waited for 'It's gone!' message to appear
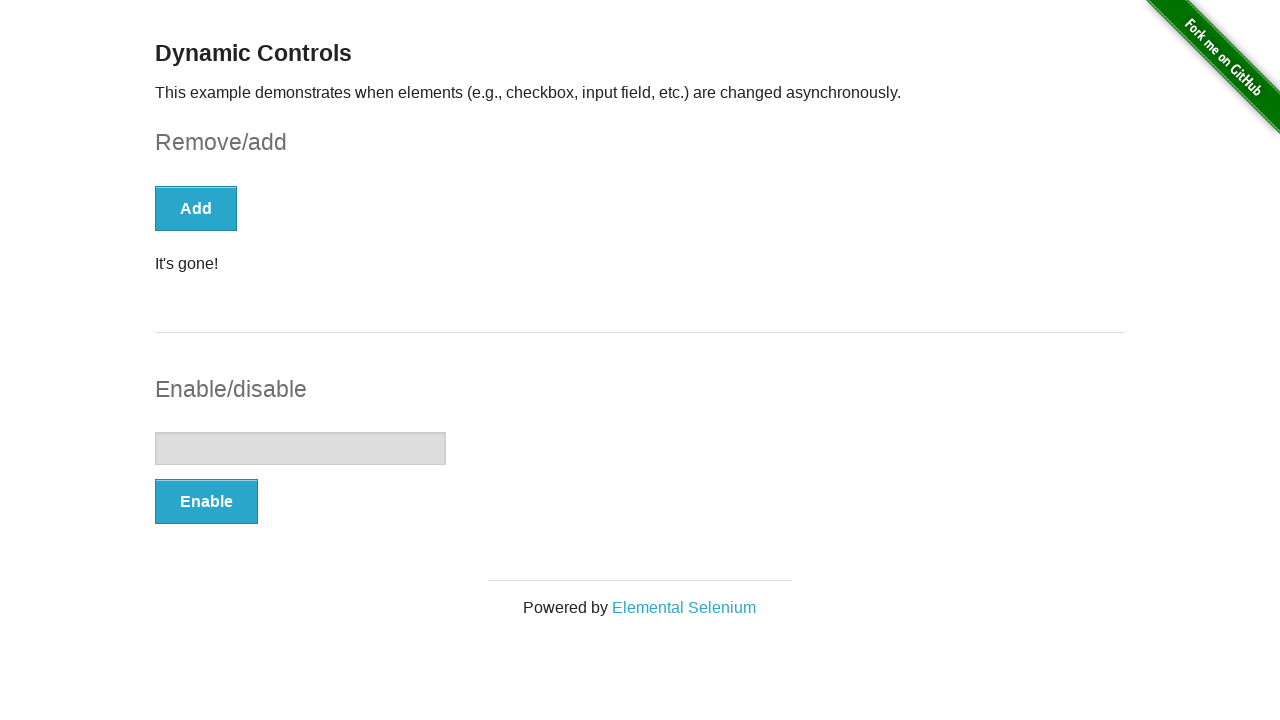

Located the message element
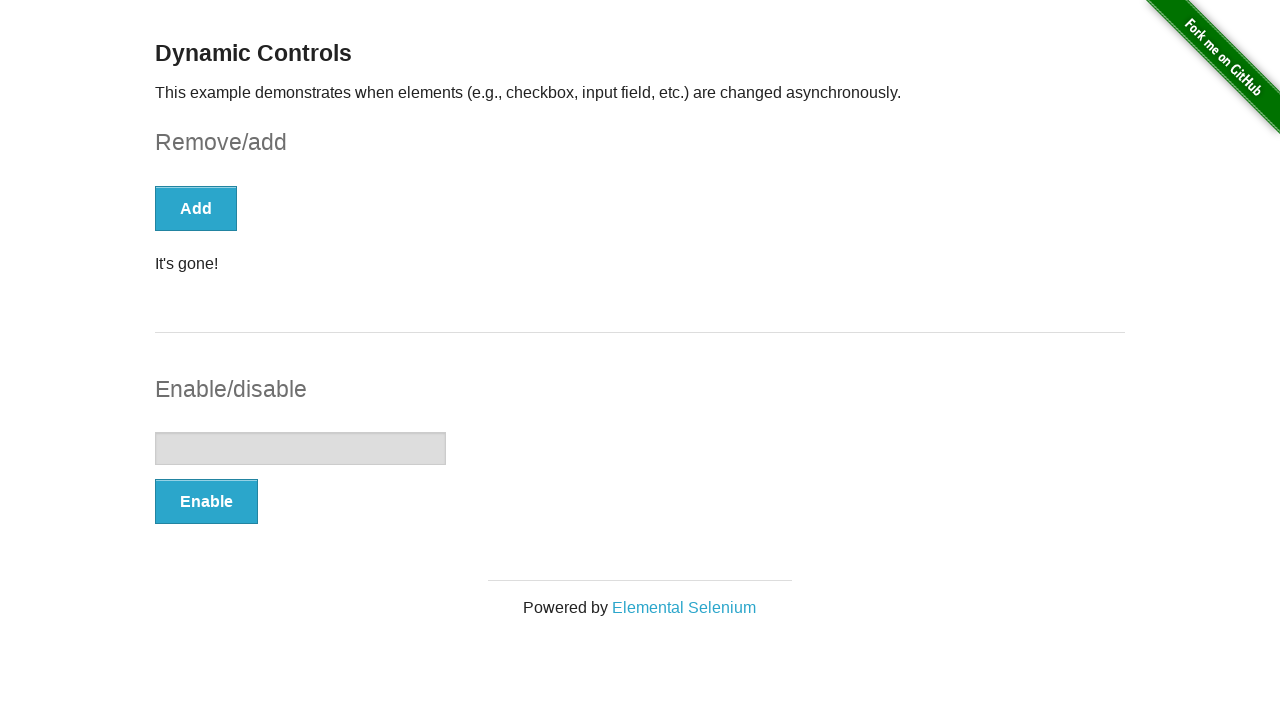

Verified 'It's gone!' message is visible
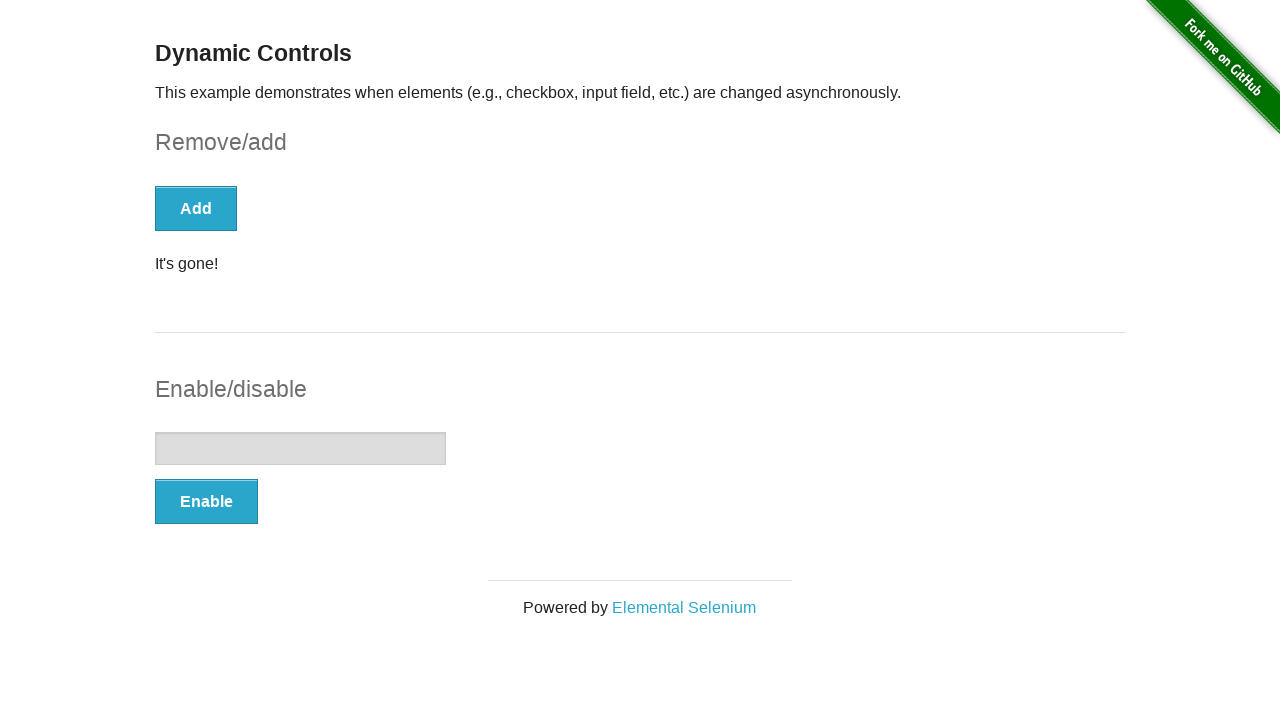

Clicked Add button at (196, 208) on (//button[@type='button'])[1]
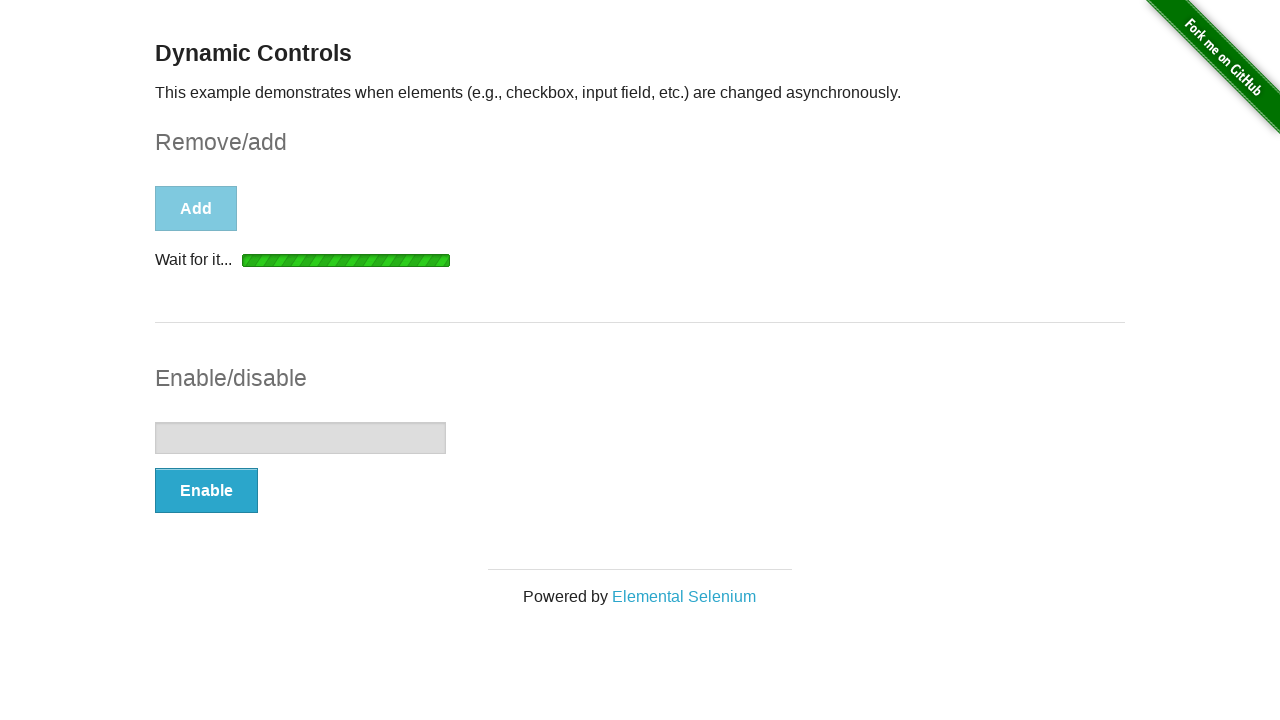

Waited for 'It's back' message to appear
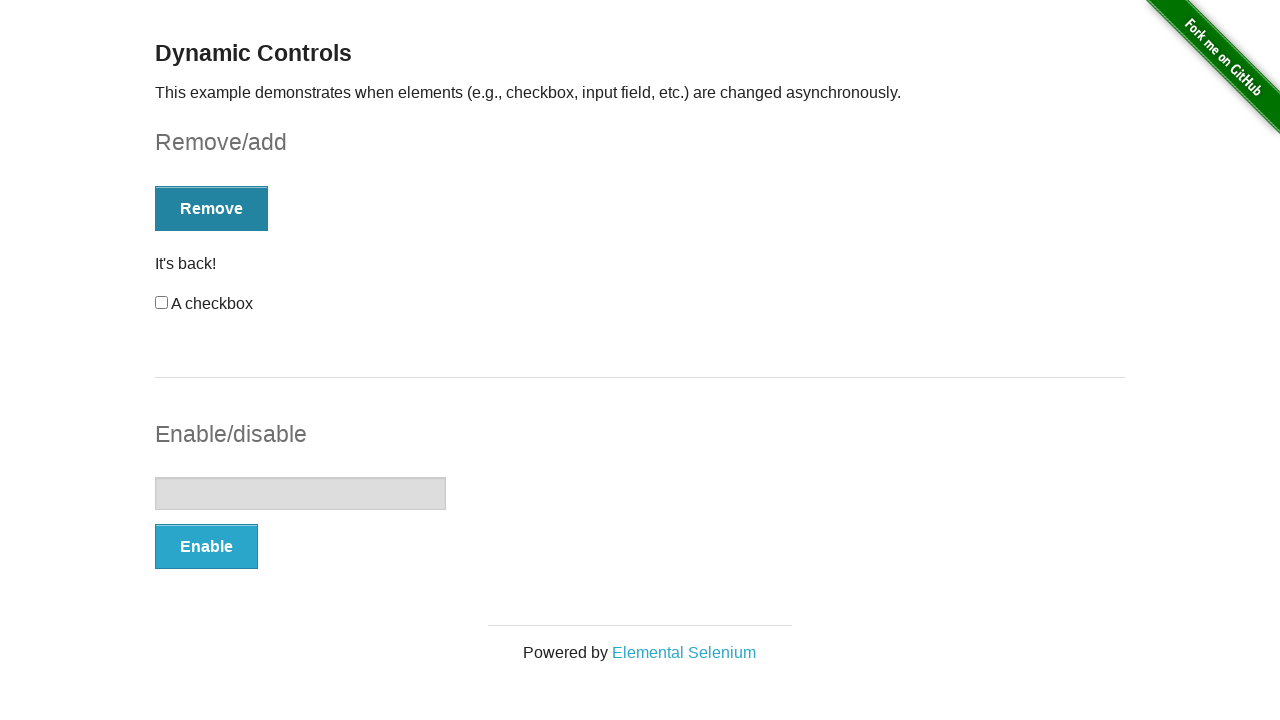

Located the message element
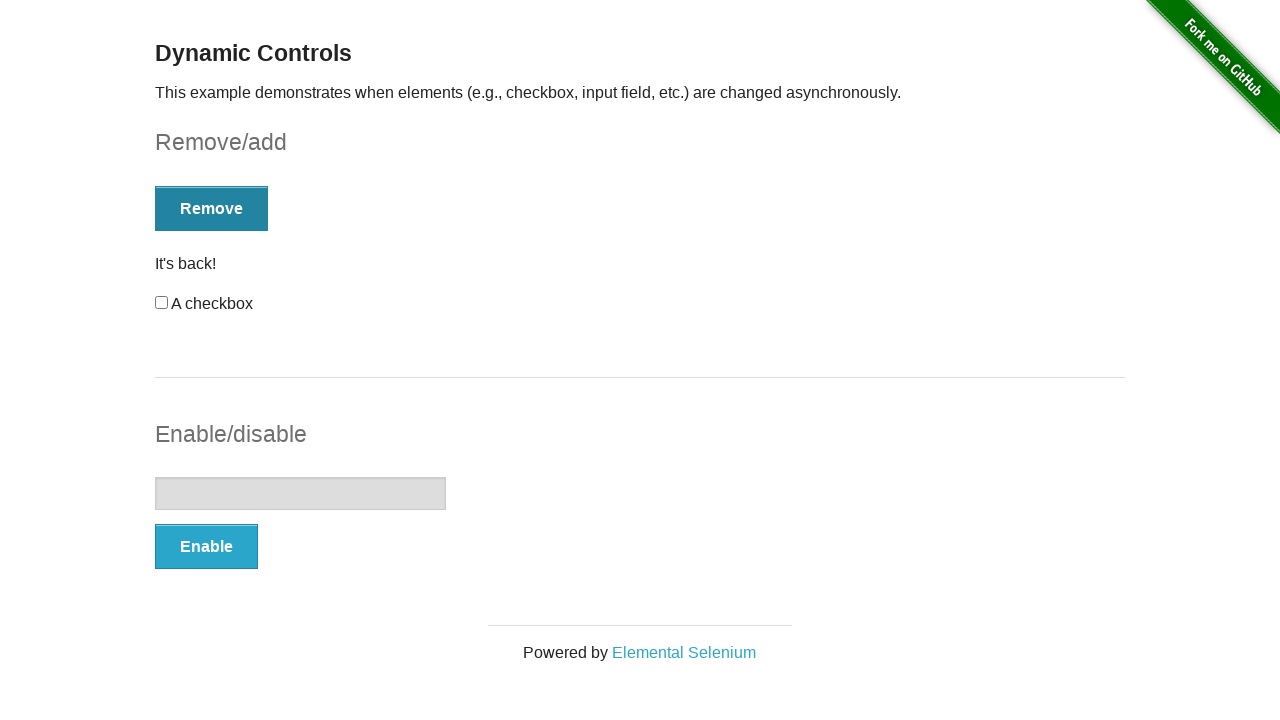

Verified 'It's back' message is visible
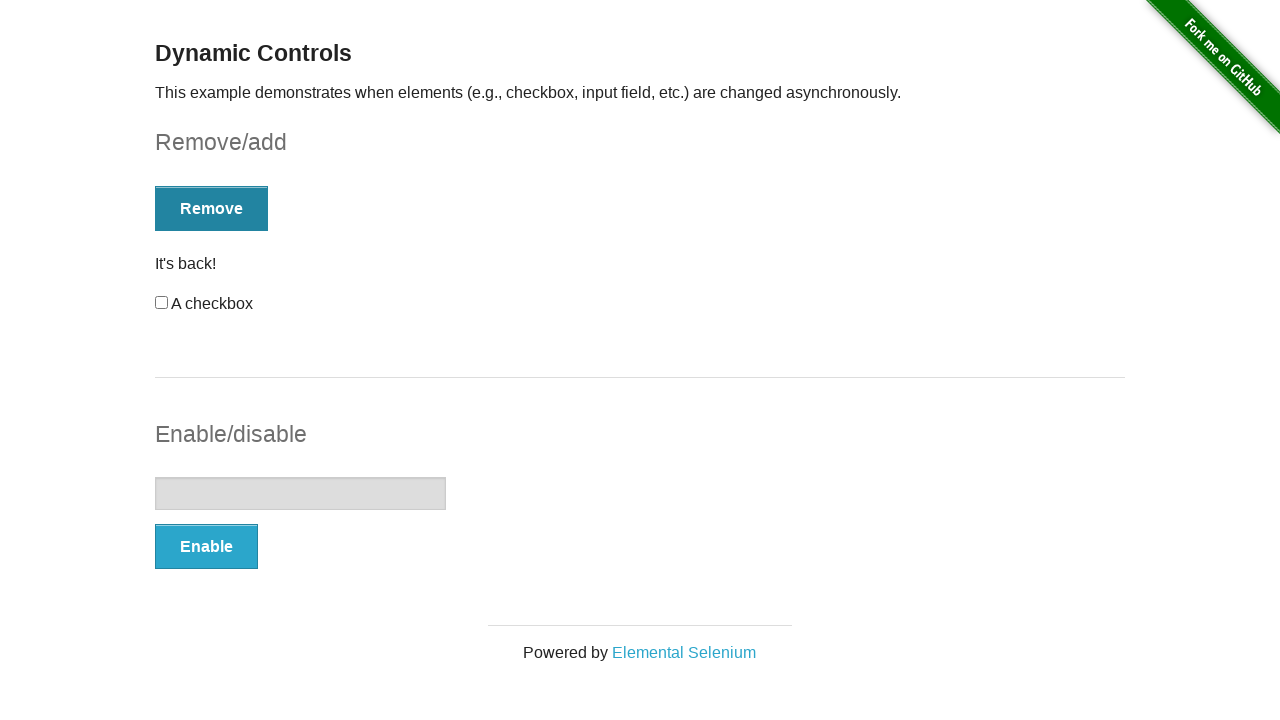

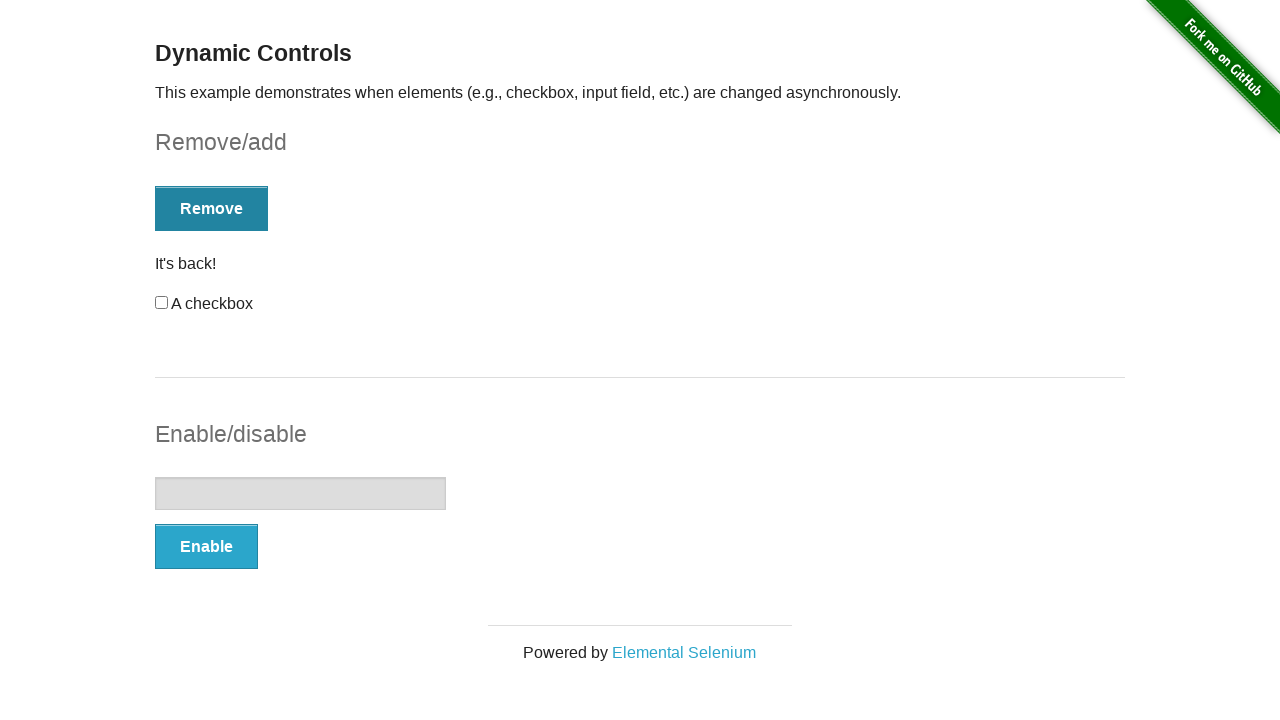